Tests a sequence of button clicks on a synchronization demo page, clicking four buttons in order and verifying a success message appears after all buttons are clicked.

Starting URL: https://pragmatictesters.github.io/selenium-synchronization/buttons.html

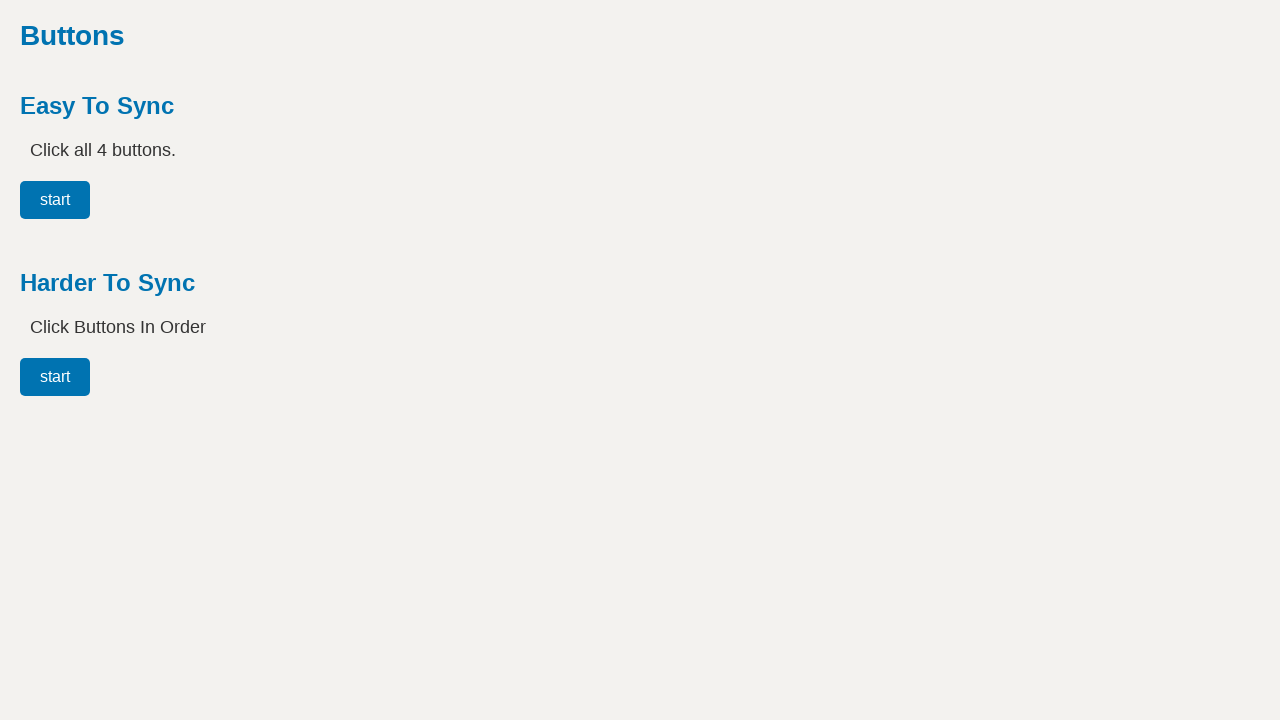

Clicked the first button (easy00) at (55, 200) on #easy00
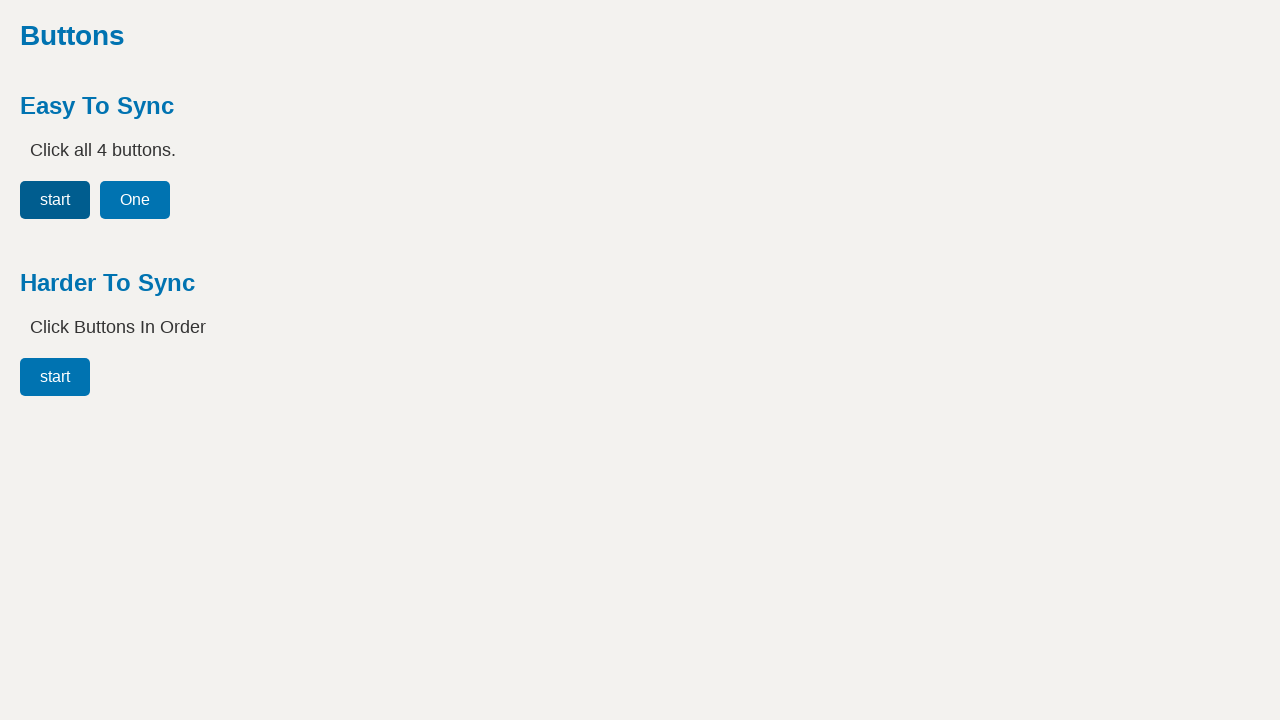

Waited for second button to be enabled
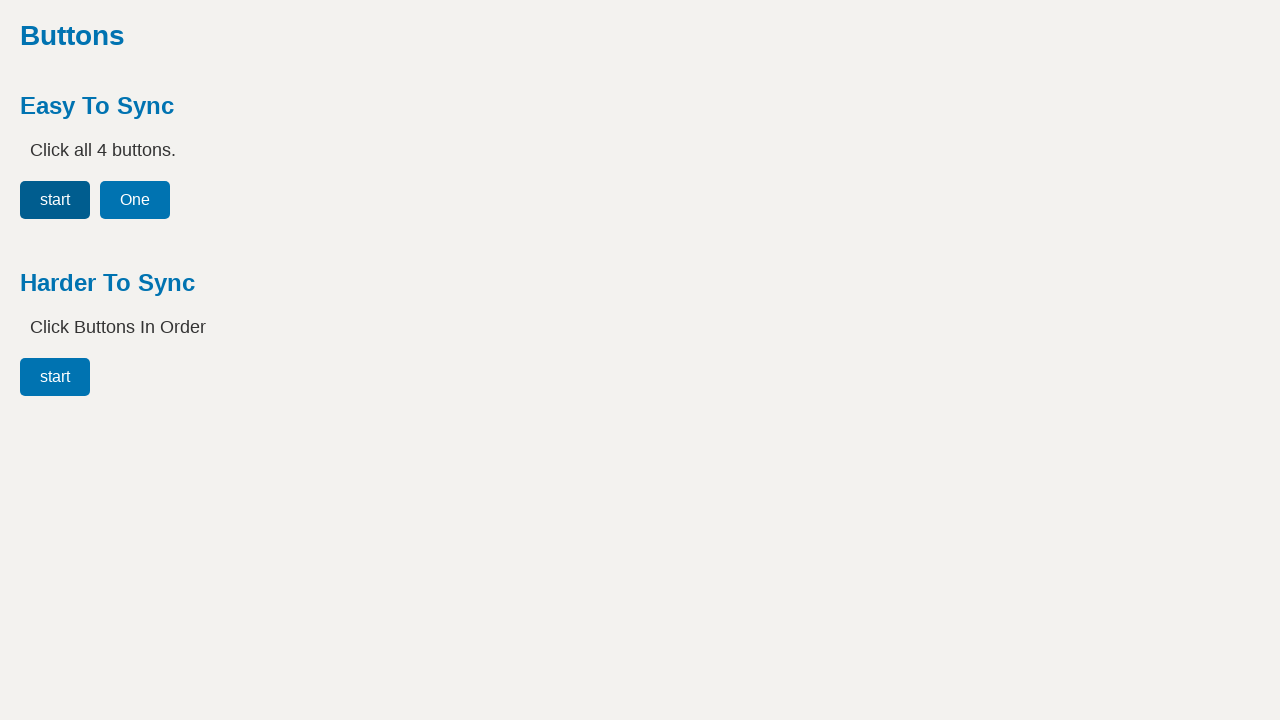

Clicked the second button (easy01) at (135, 200) on #easy01
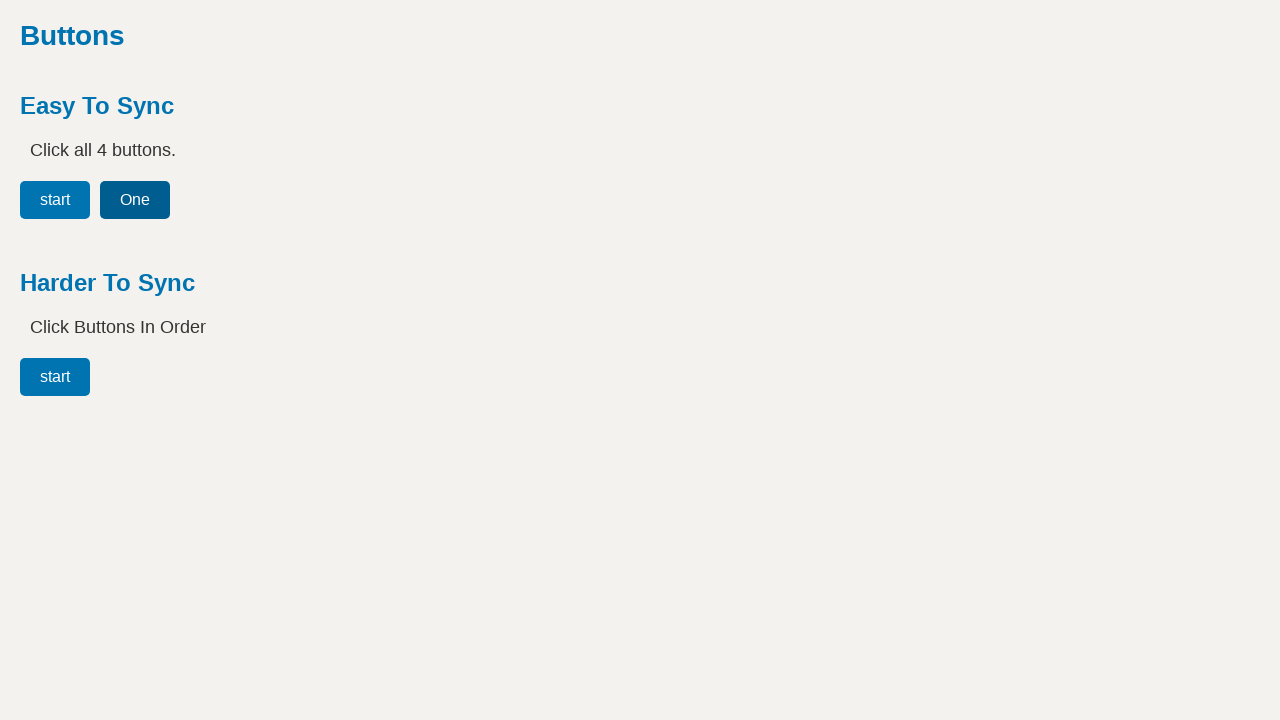

Waited for third button to be enabled
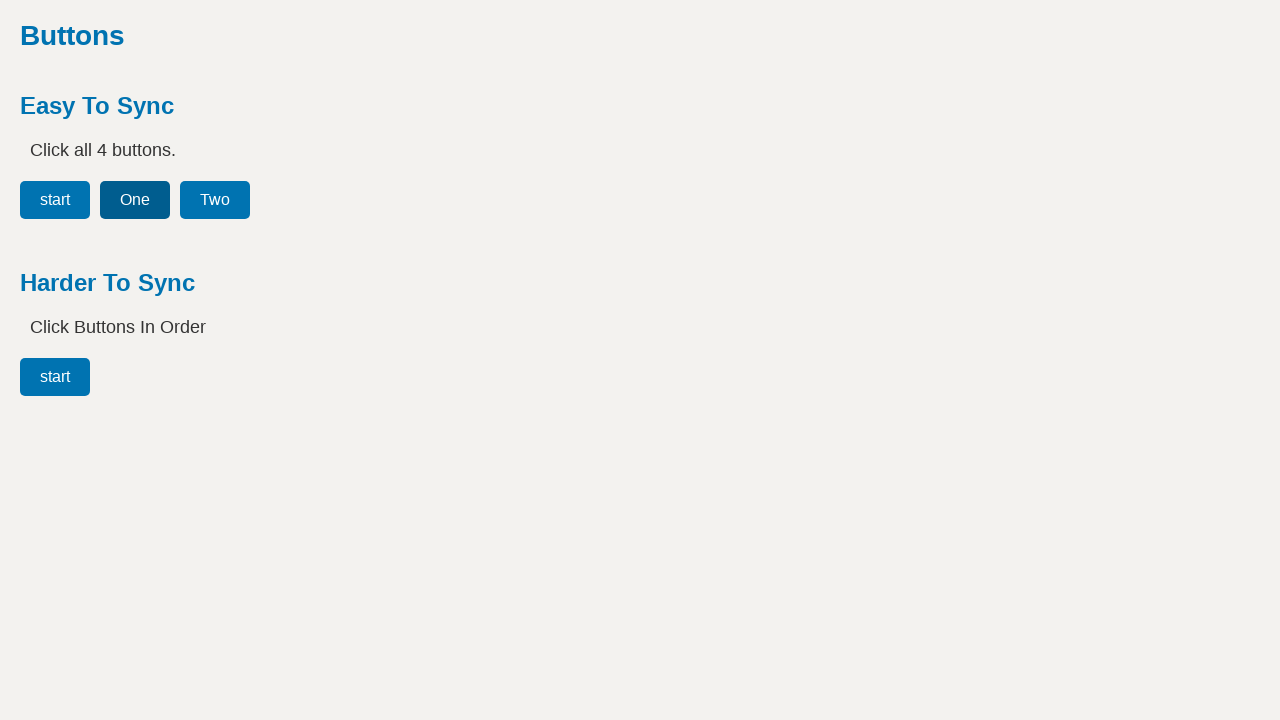

Clicked the third button (easy02) at (215, 200) on #easy02
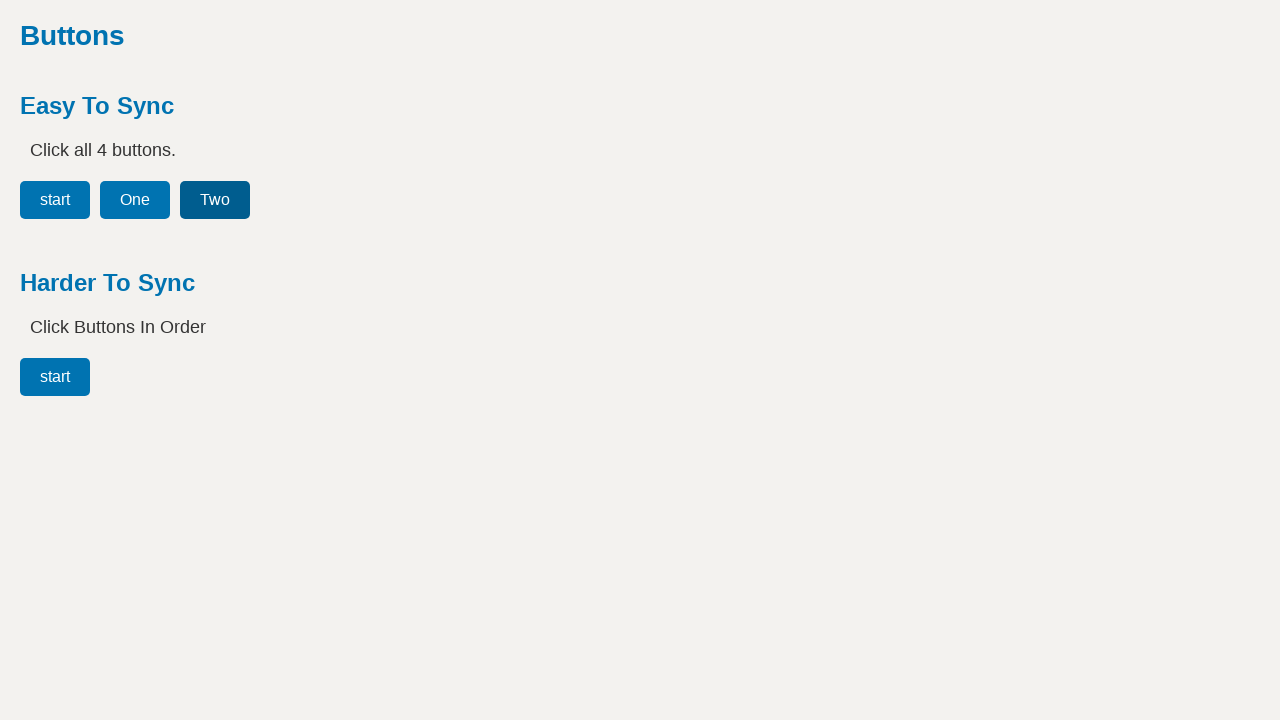

Waited for fourth button to be enabled
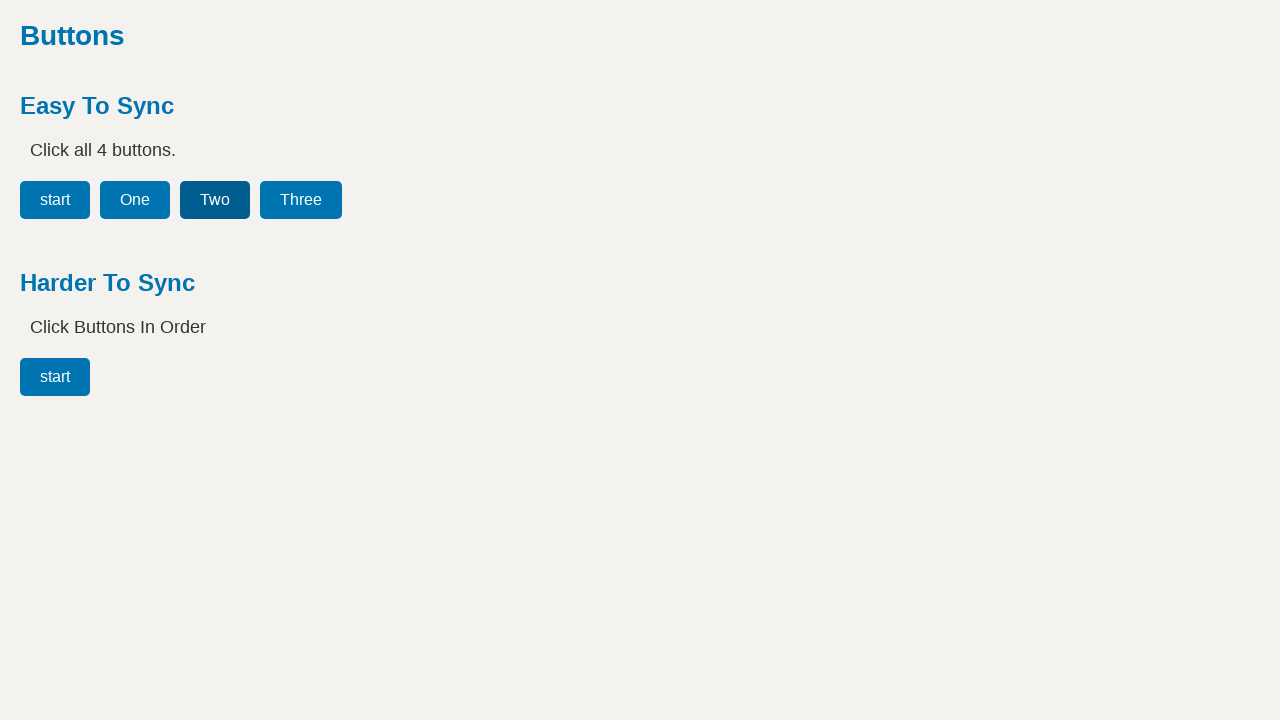

Clicked the fourth button (easy03) at (301, 200) on #easy03
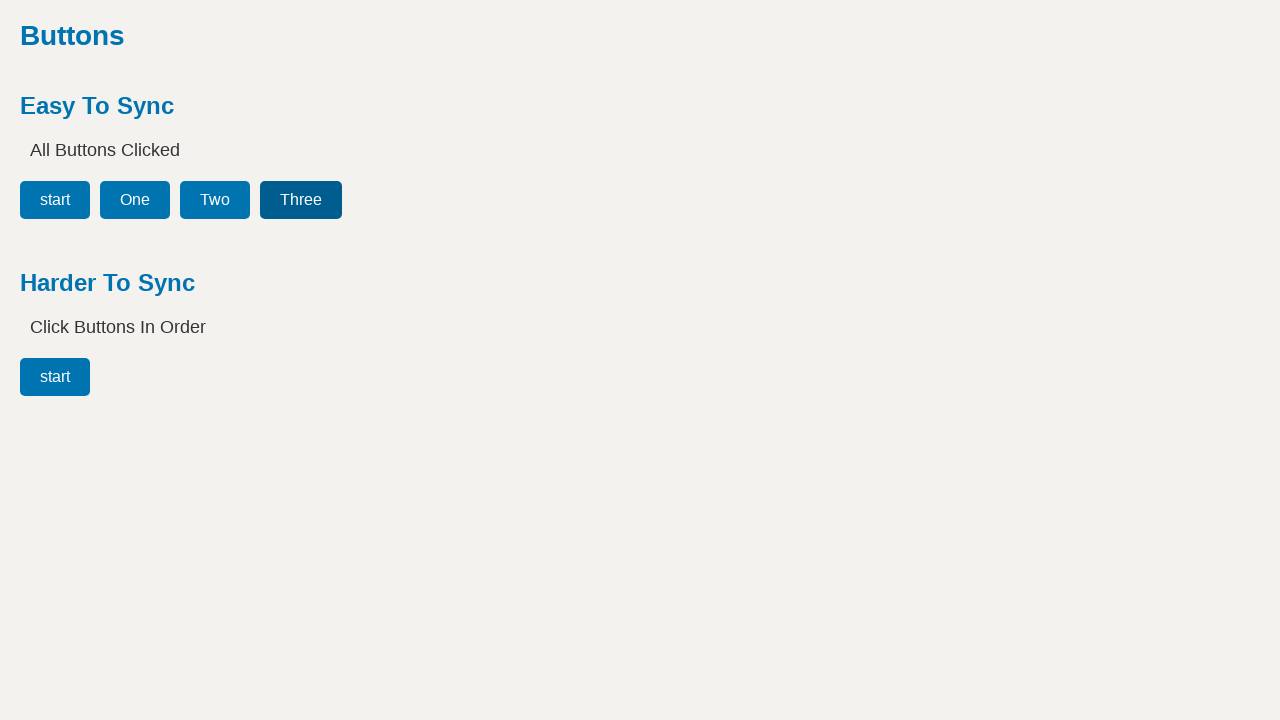

Success message appeared
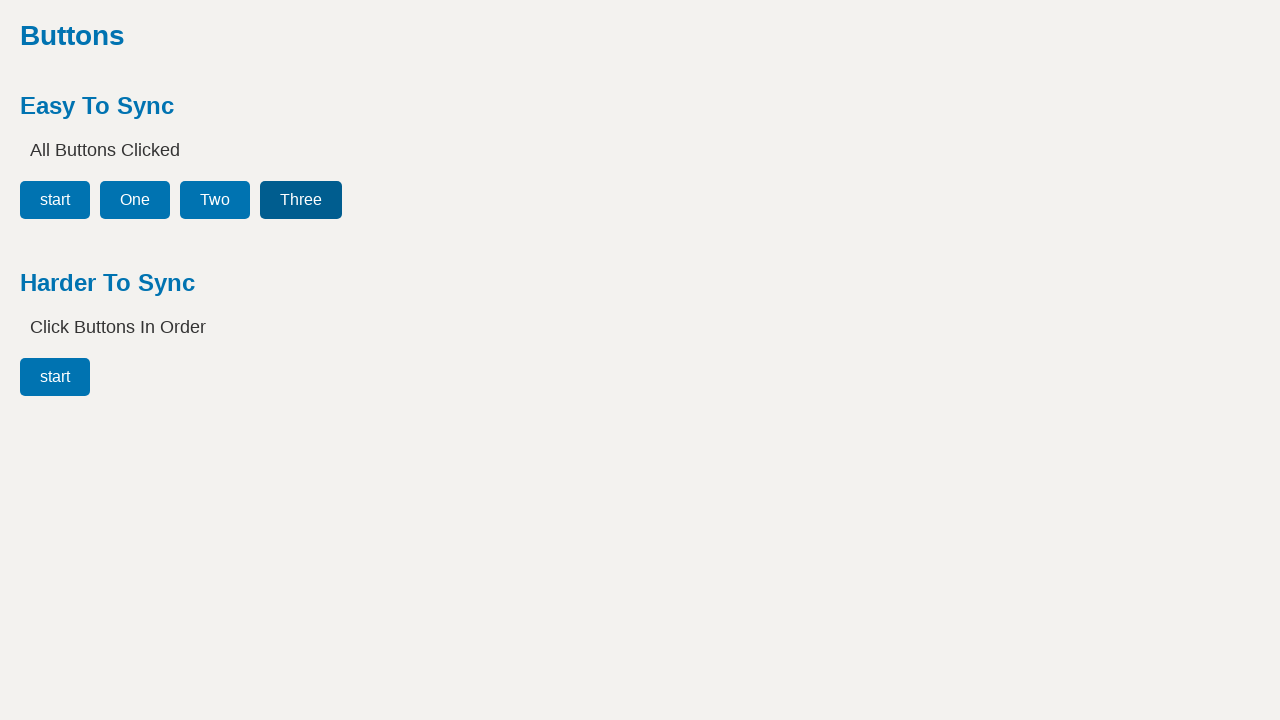

Retrieved success message text content
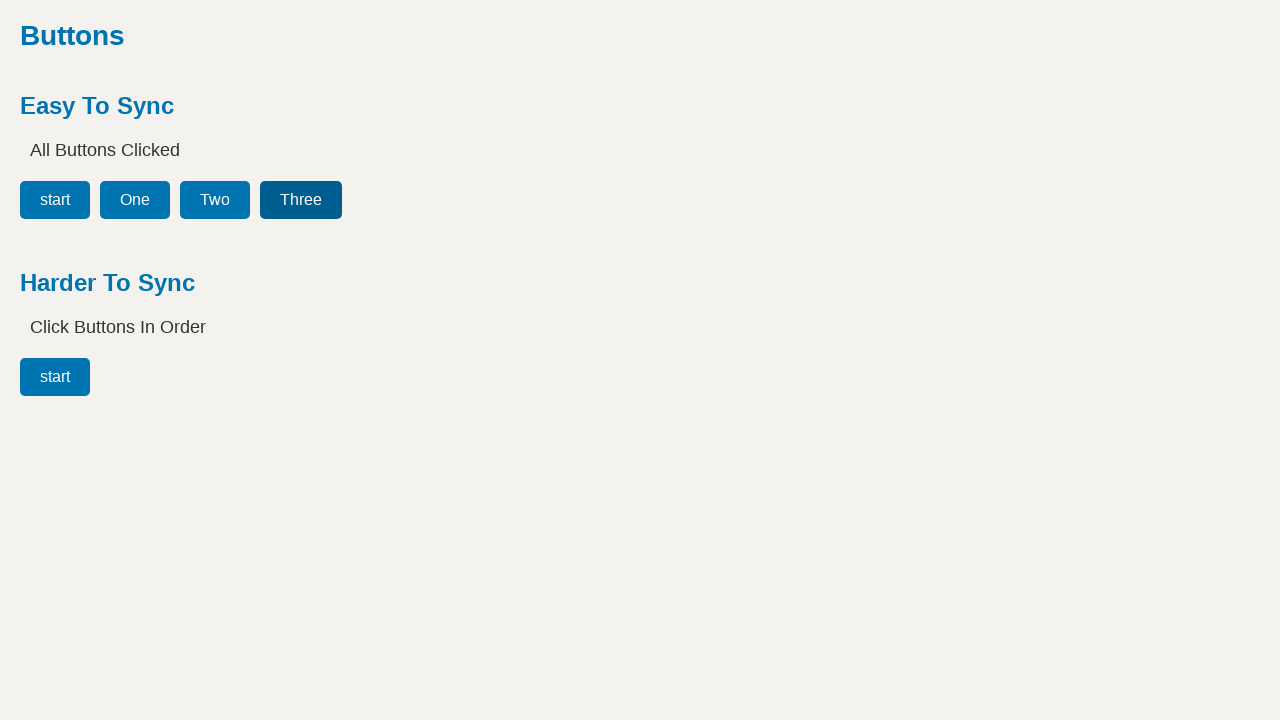

Verified success message equals 'All Buttons Clicked'
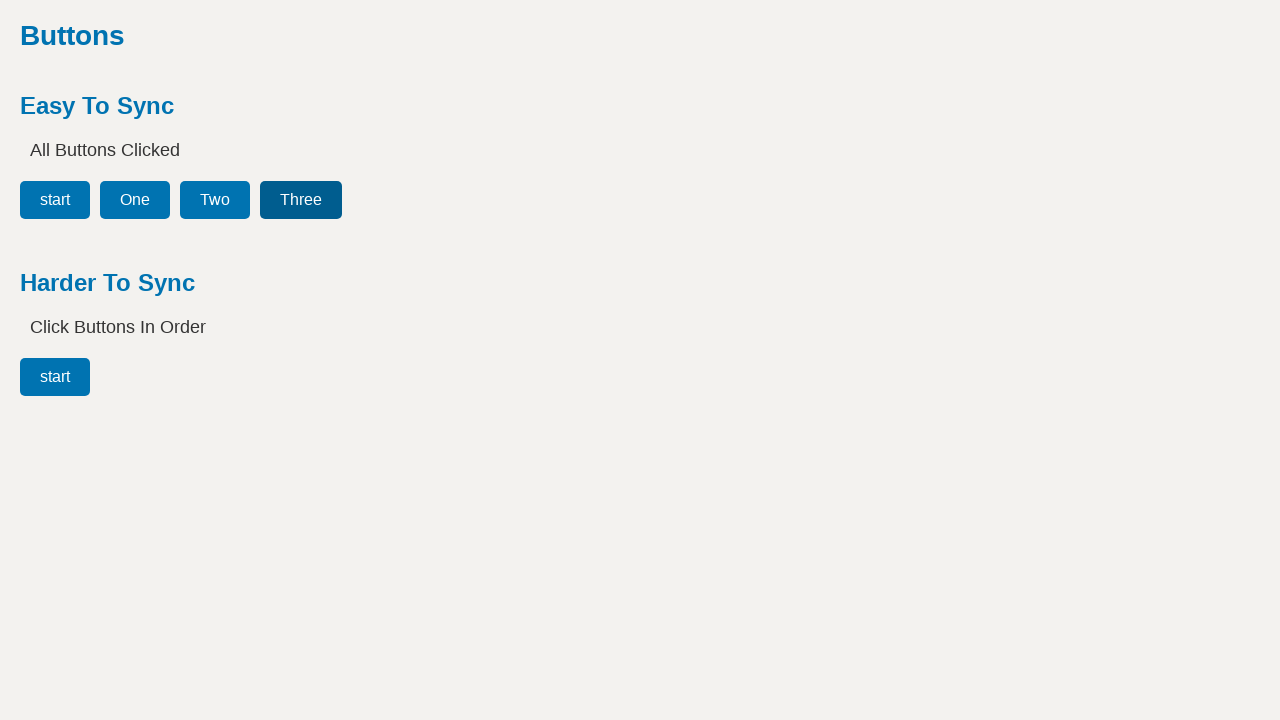

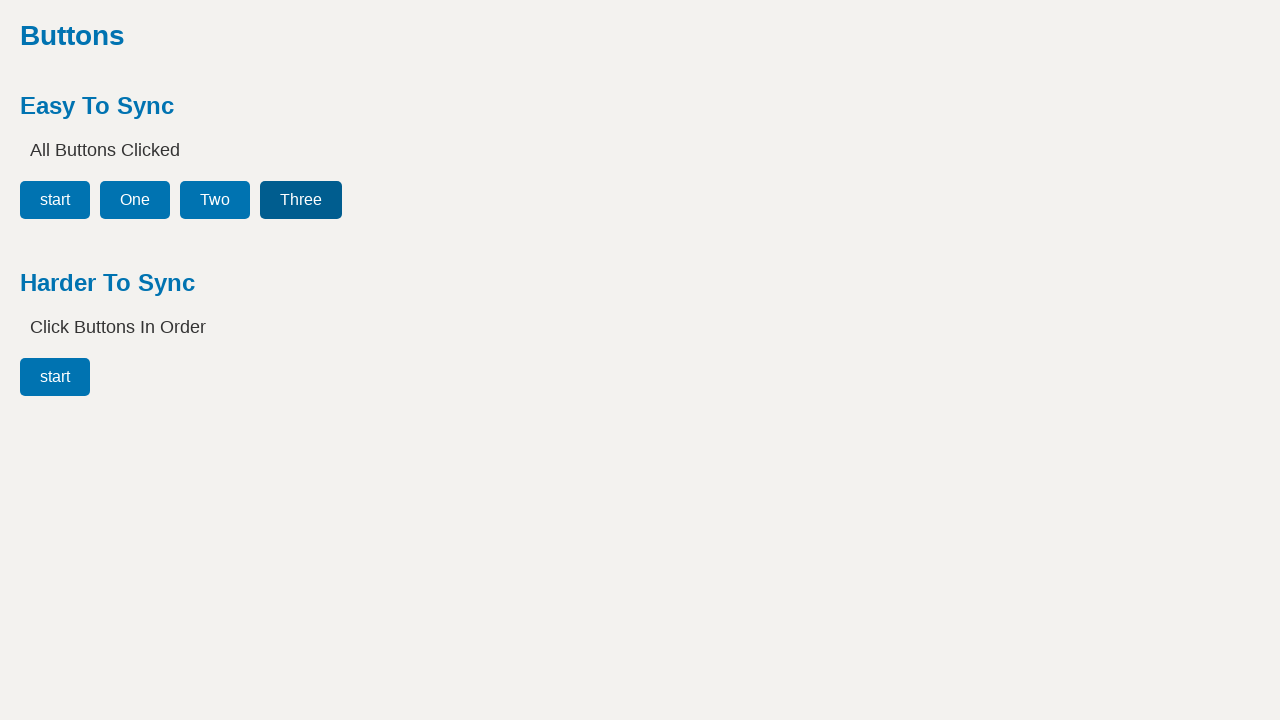